Tests handling of frames by navigating to a frames demo page and filling a text input within a frame using frame locator

Starting URL: https://ui.vision/demo/webtest/frames/

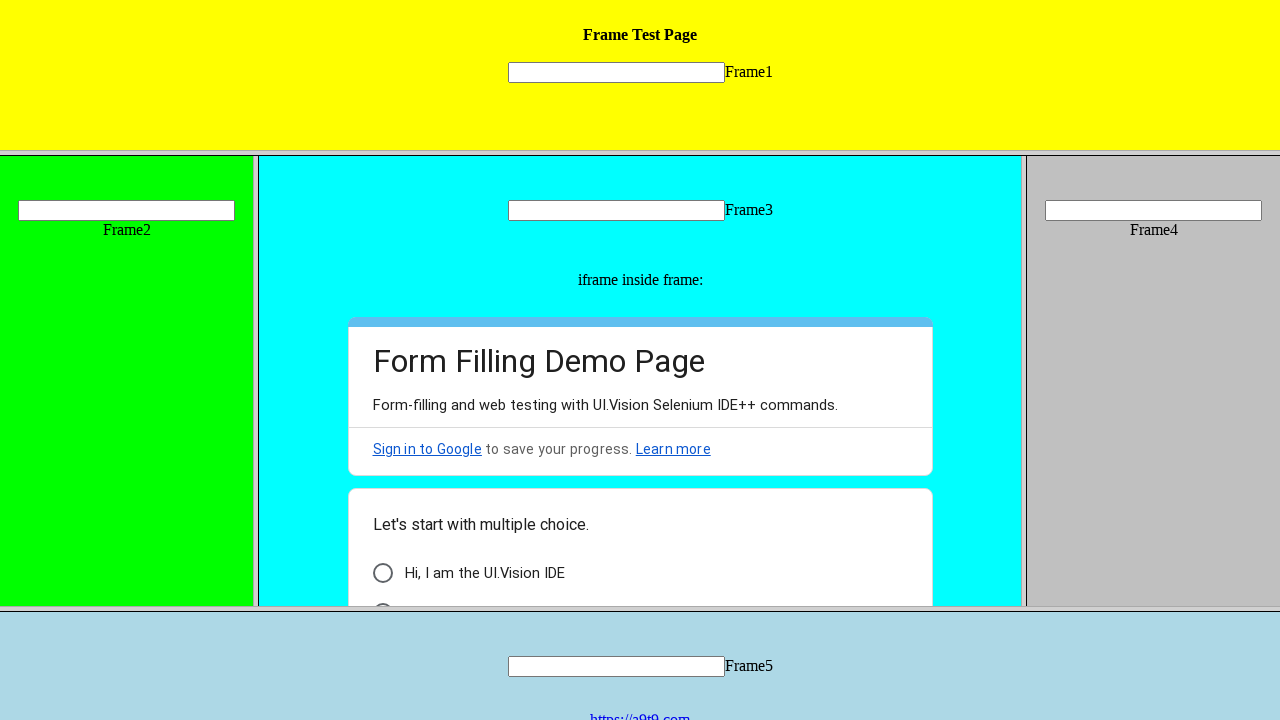

Navigated to frames demo page
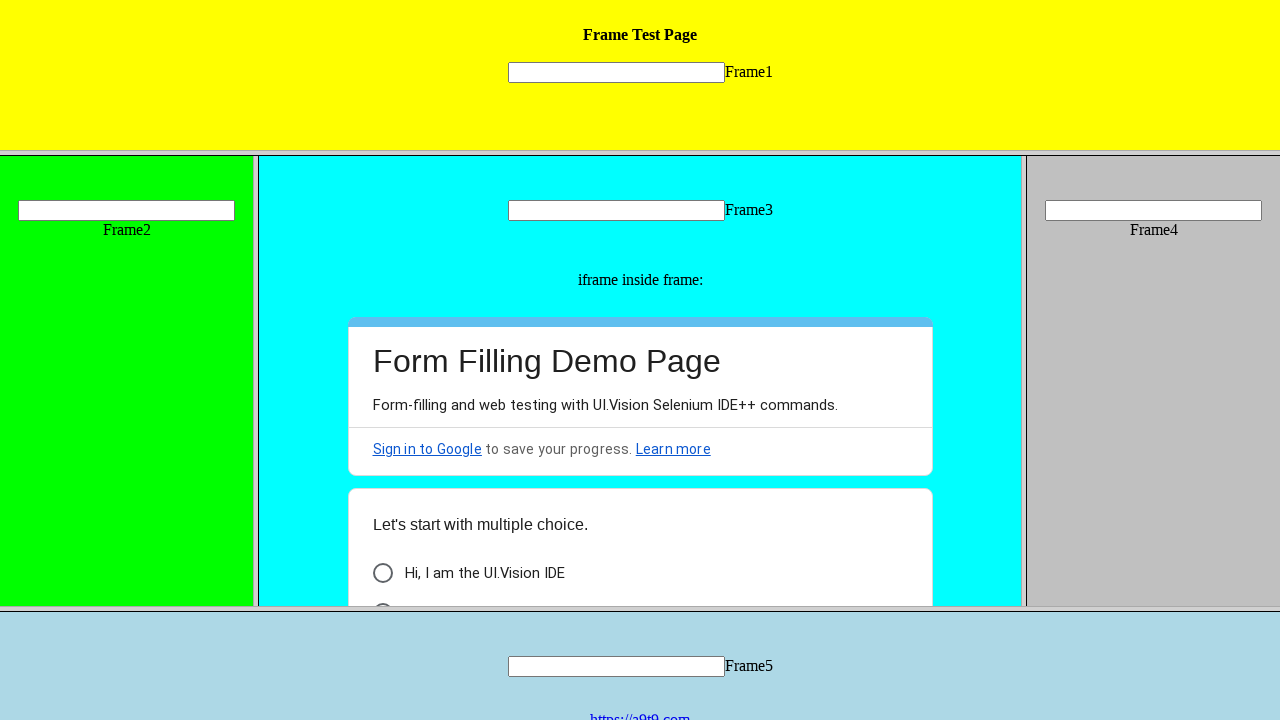

Located input box within frame_1.html
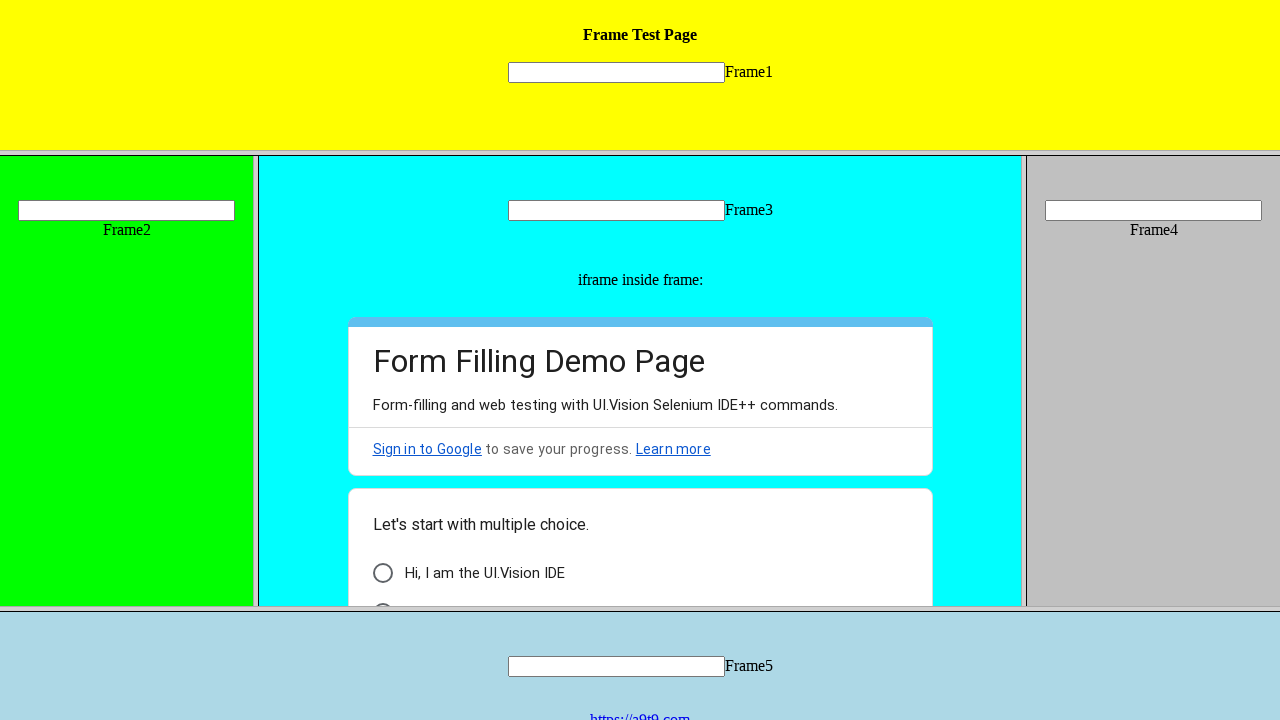

Filled text input within frame with 'Hello' on frame[src='frame_1.html'] >> internal:control=enter-frame >> [name='mytext1']
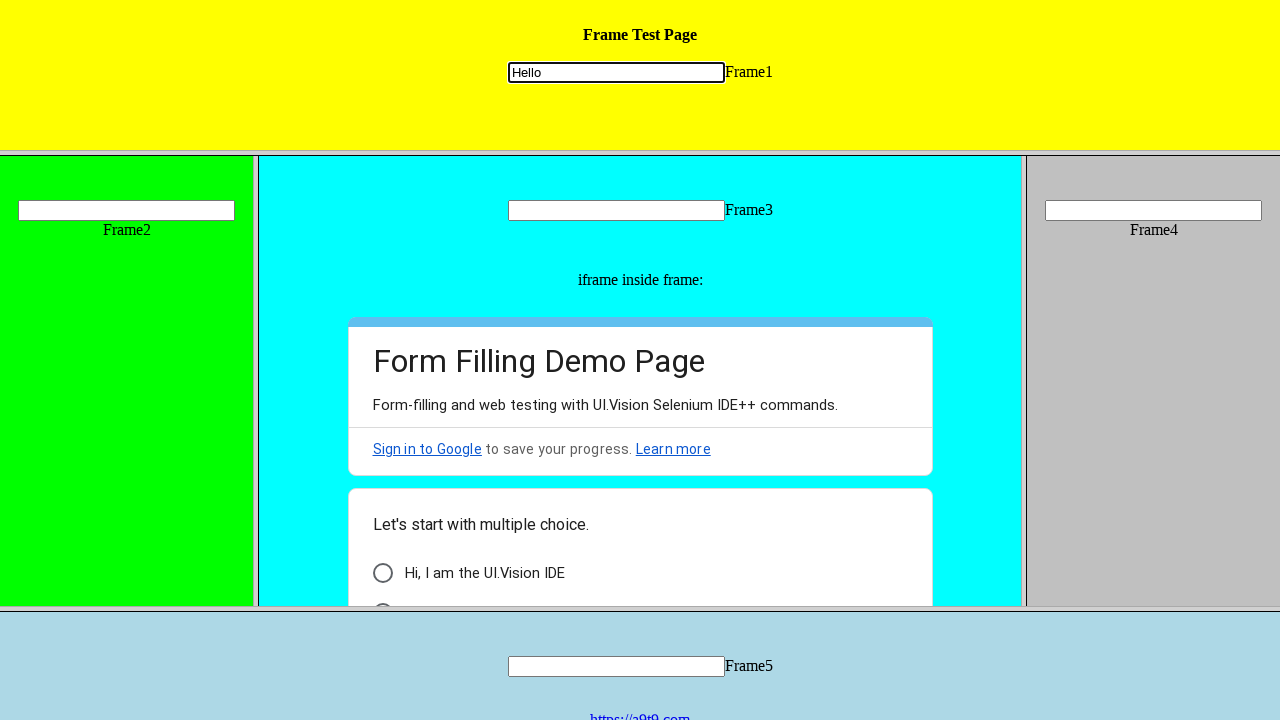

Waited 2 seconds to observe result
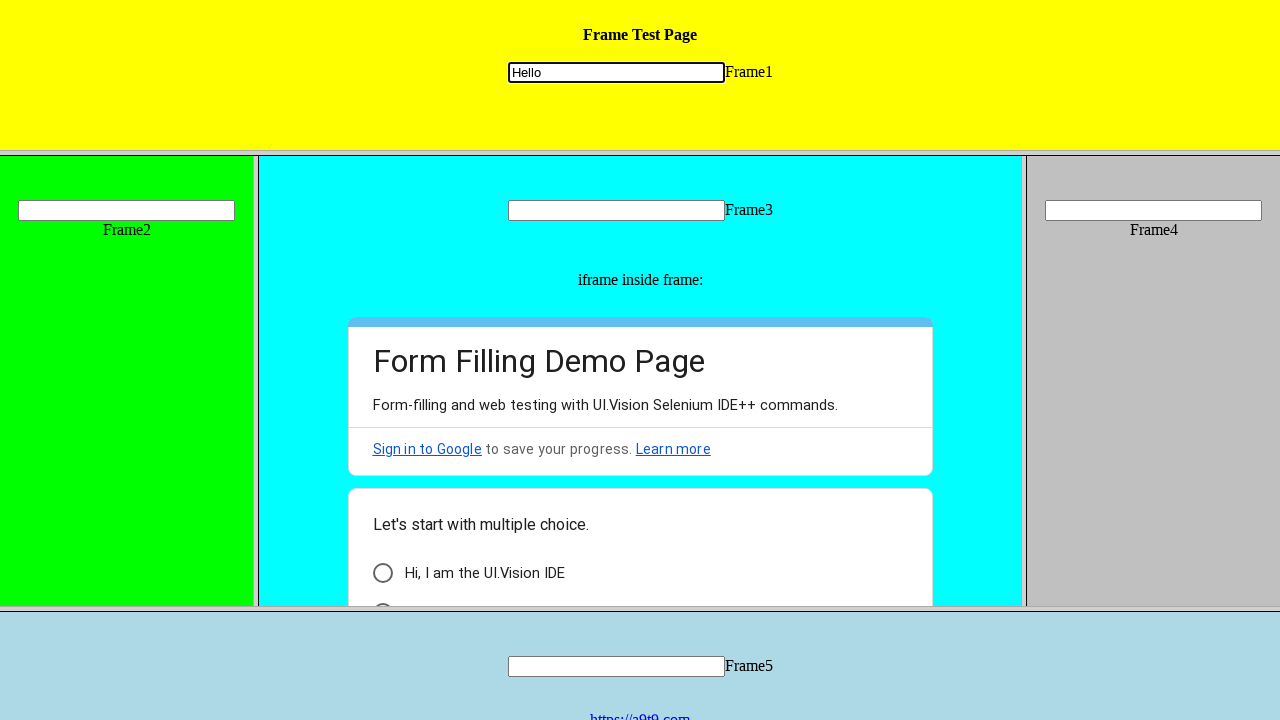

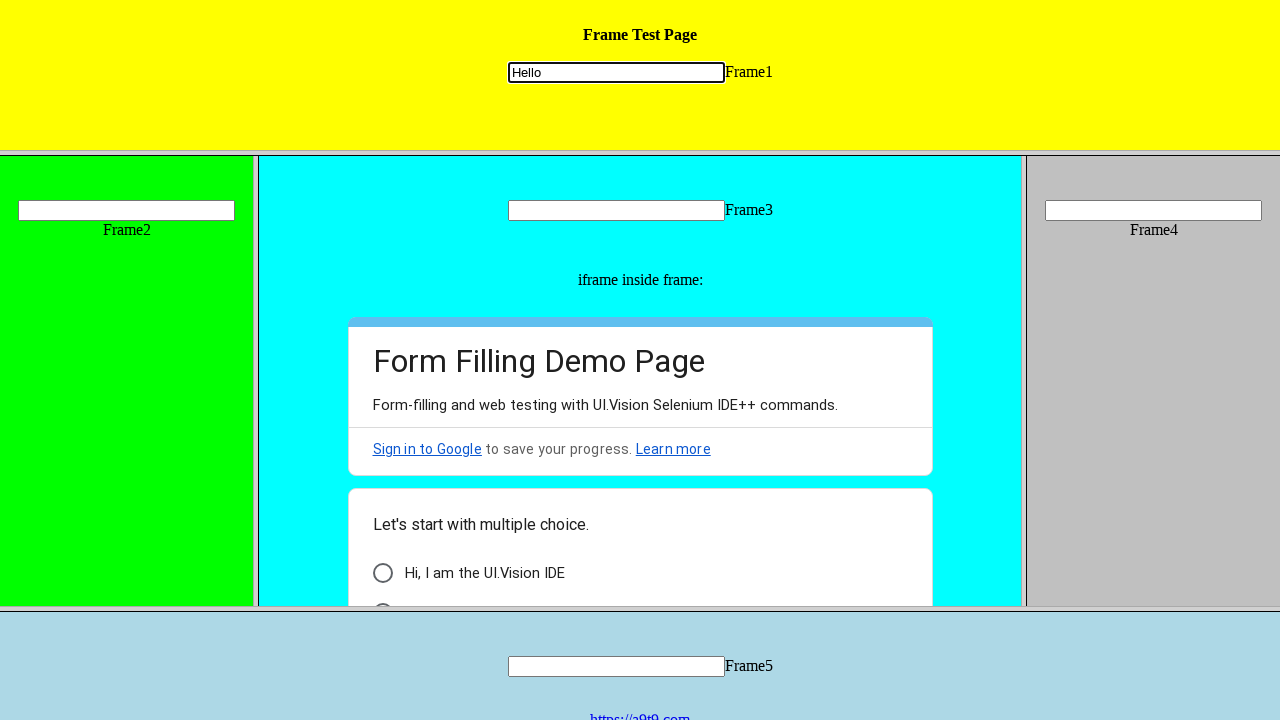